Tests calculator addition: 5 + 25.5 = 30 with integer-only mode enabled

Starting URL: https://testsheepnz.github.io/BasicCalculator.html#main-body

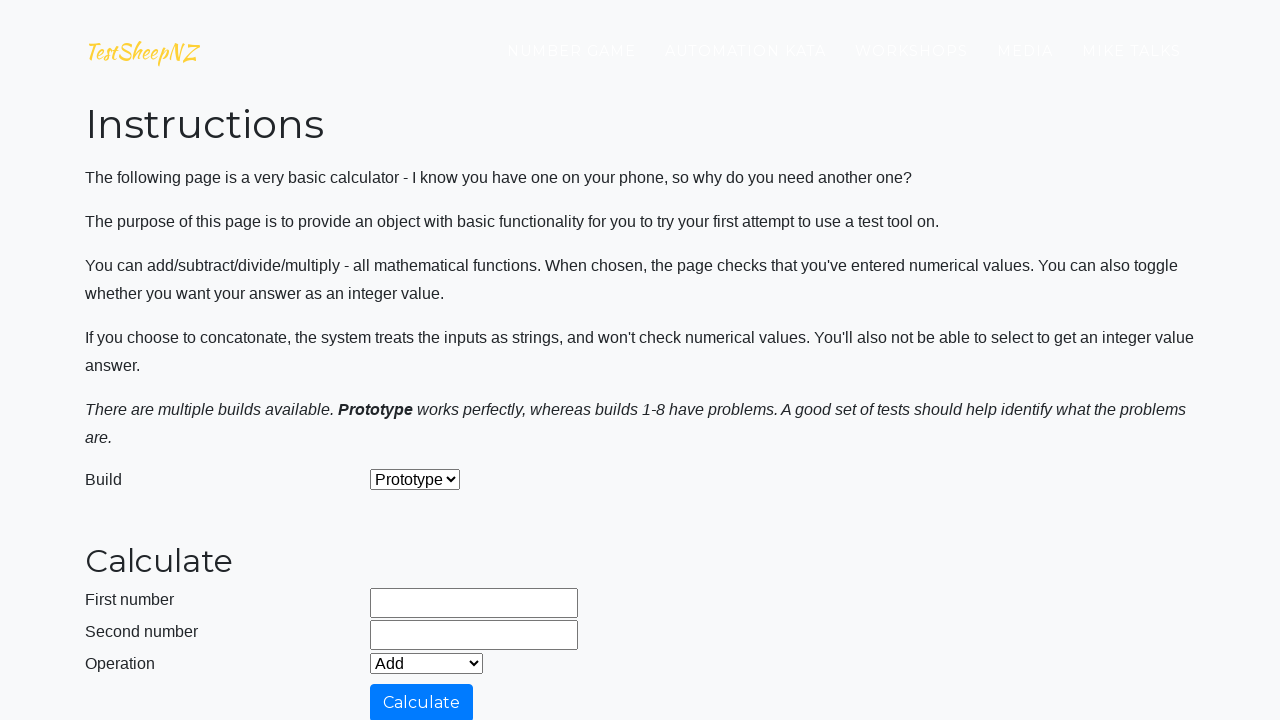

Filled first number field with '5' on #number1Field
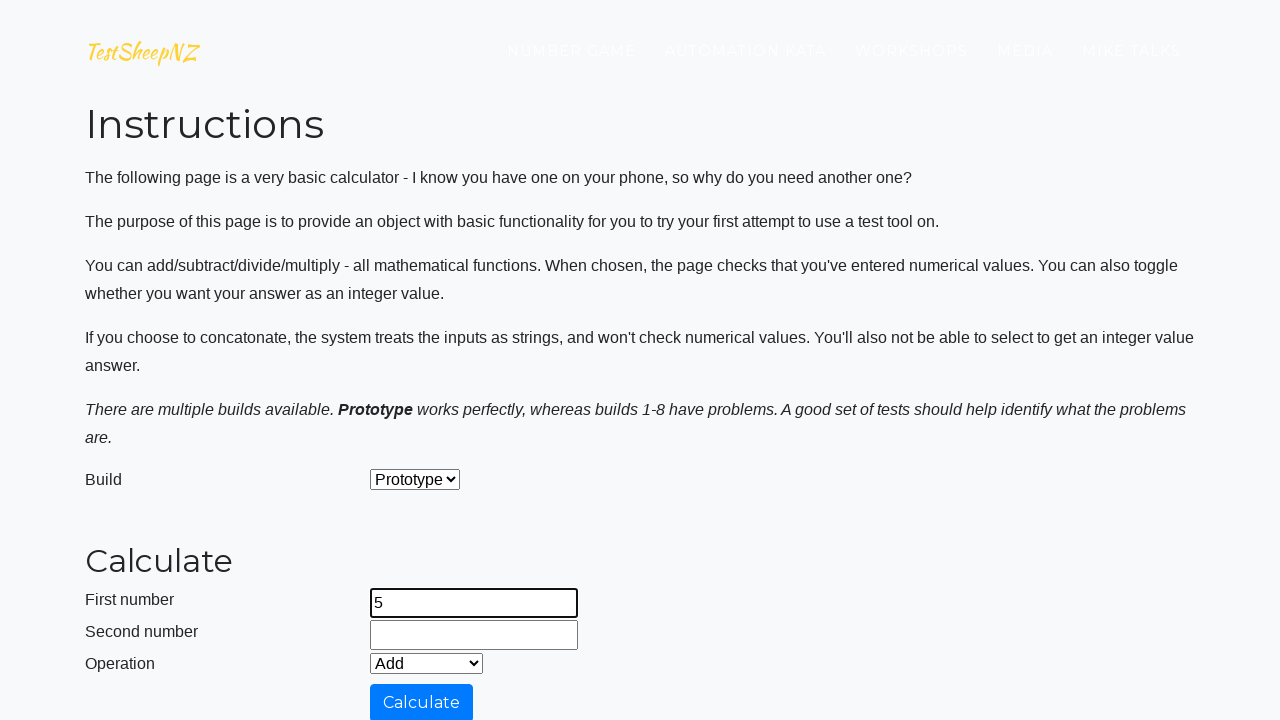

Filled second number field with '25.5' on #number2Field
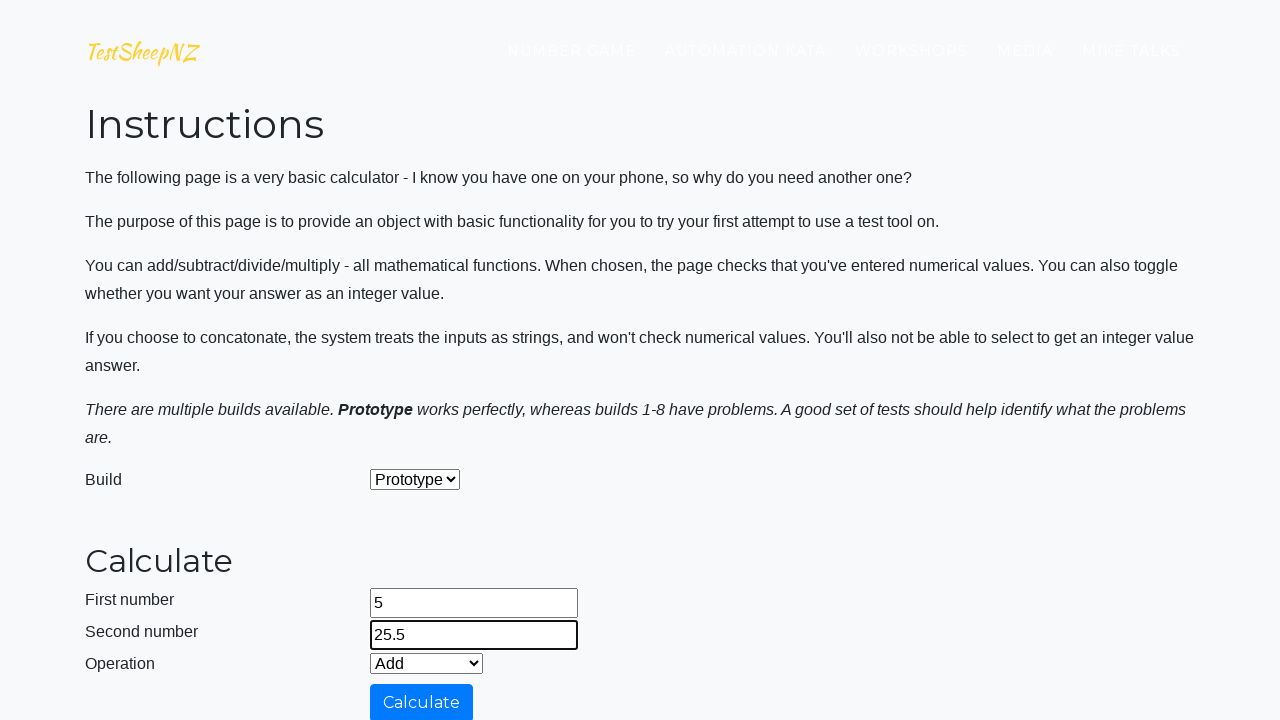

Enabled integer-only mode checkbox at (376, 428) on #integerSelect
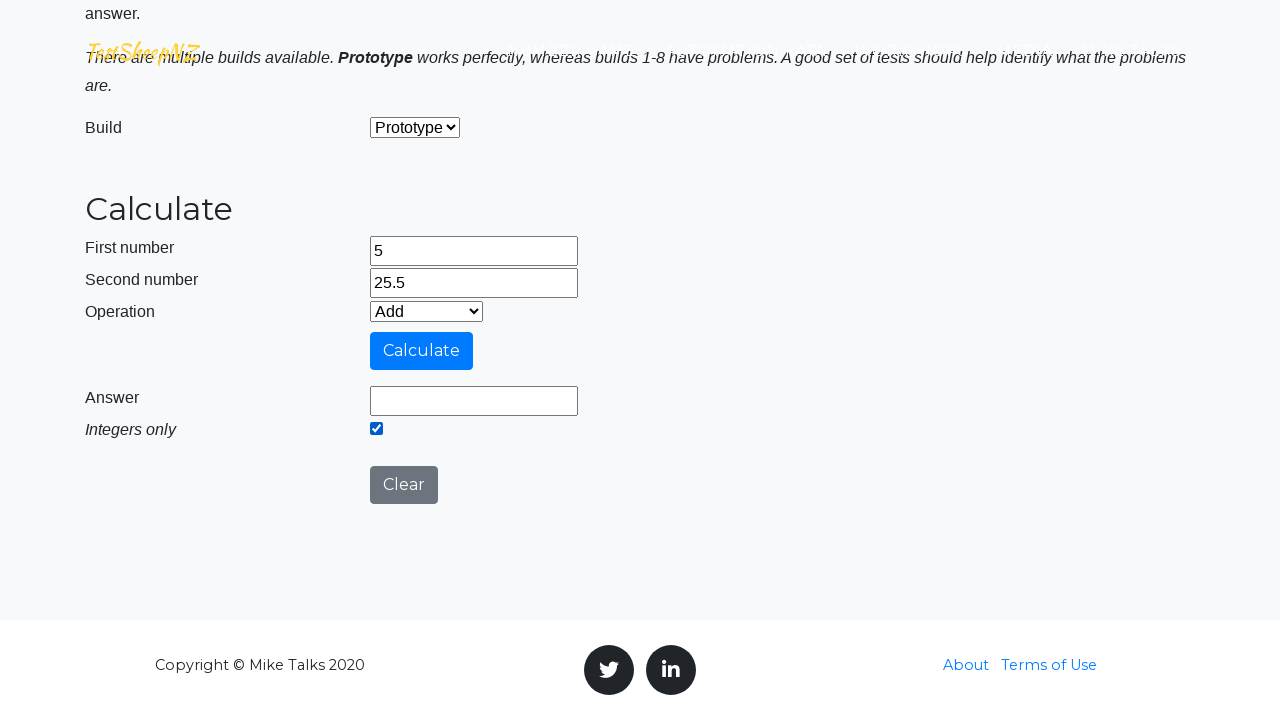

Clicked calculate button at (422, 351) on #calculateButton
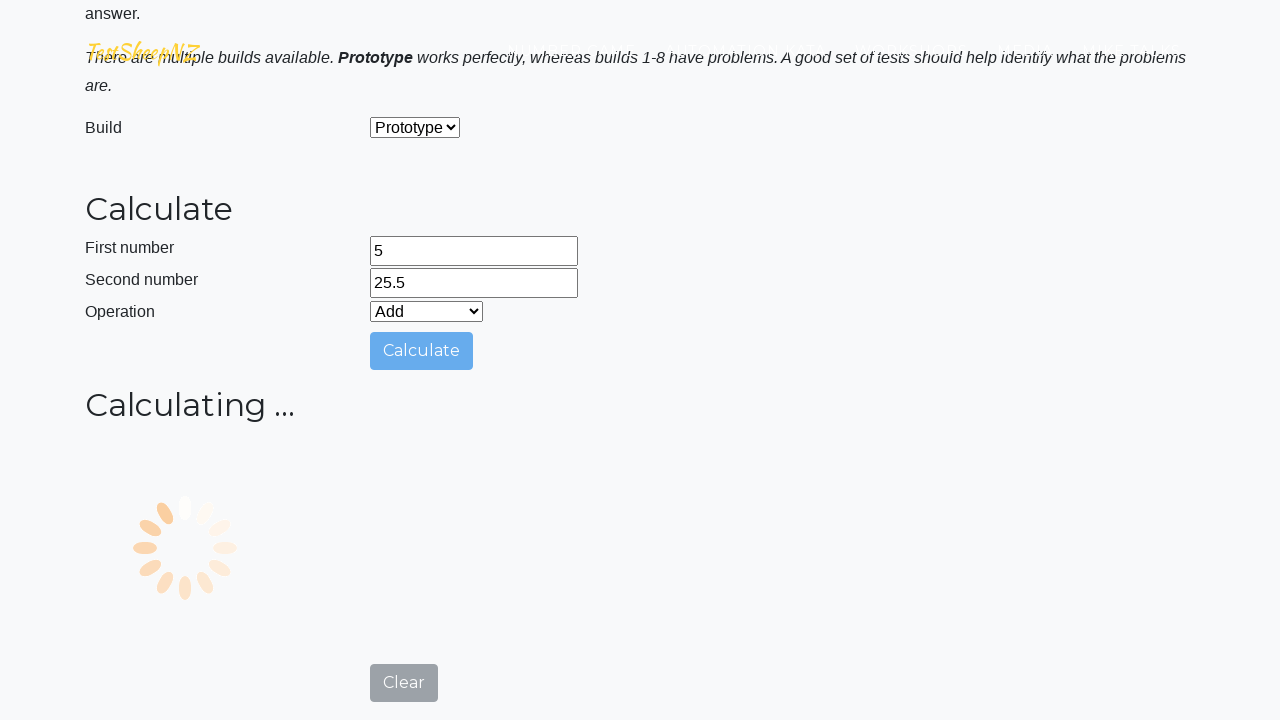

Result field loaded and ready
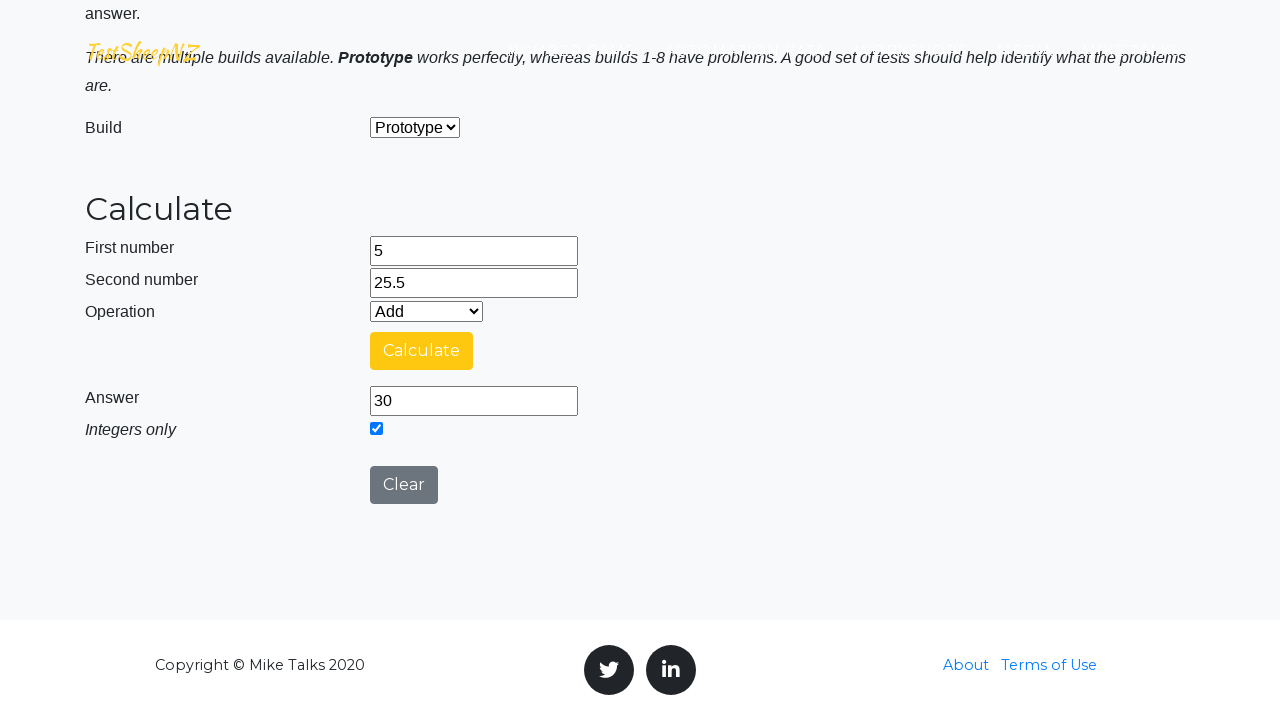

Retrieved result value: 30
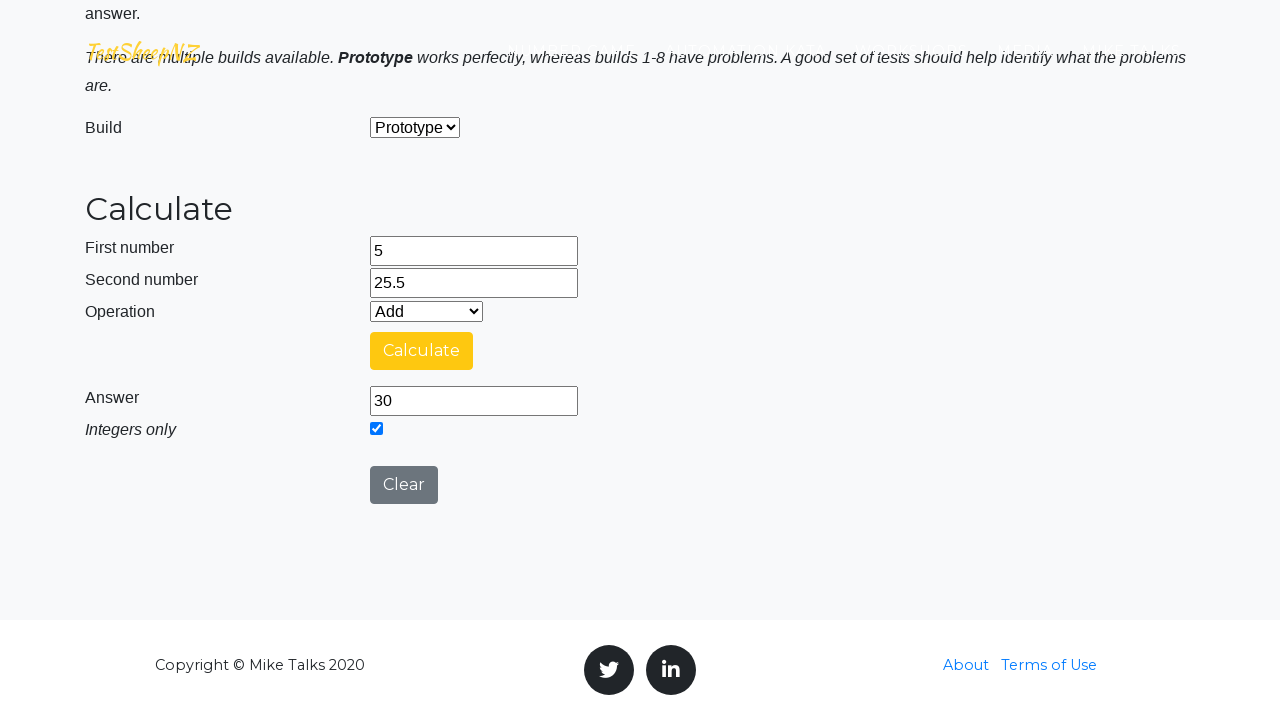

Assertion passed: result equals 30
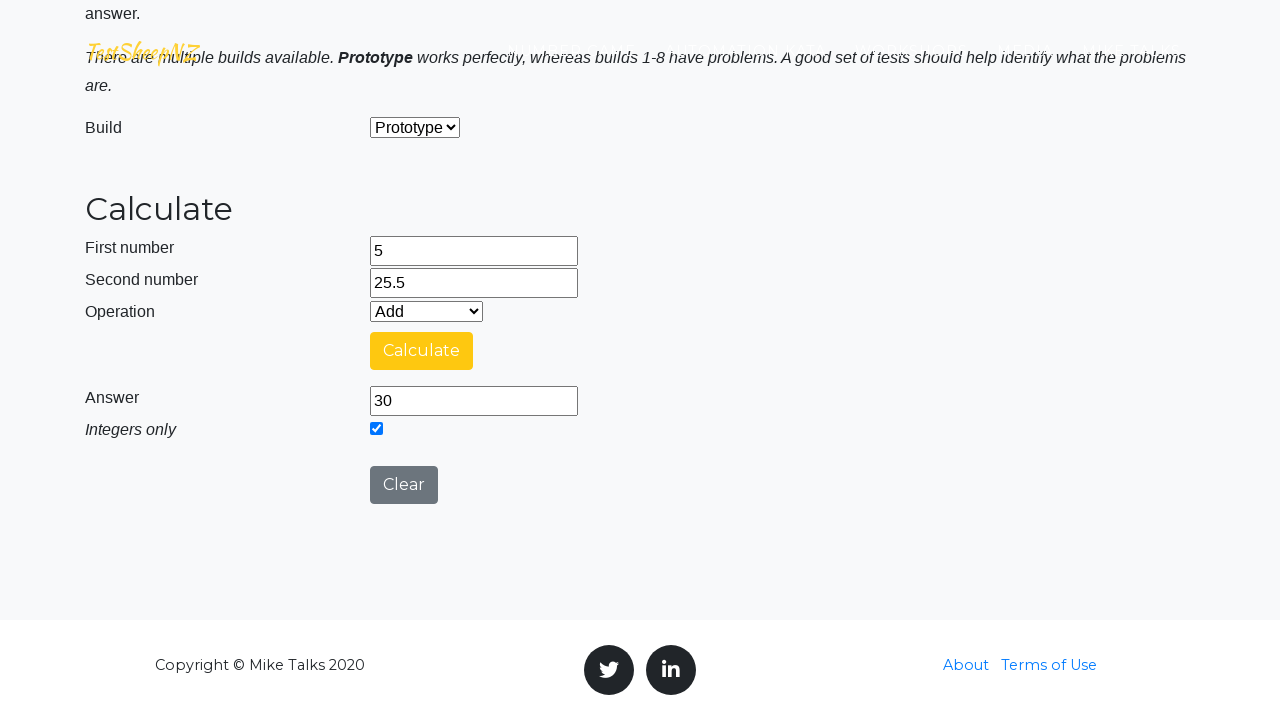

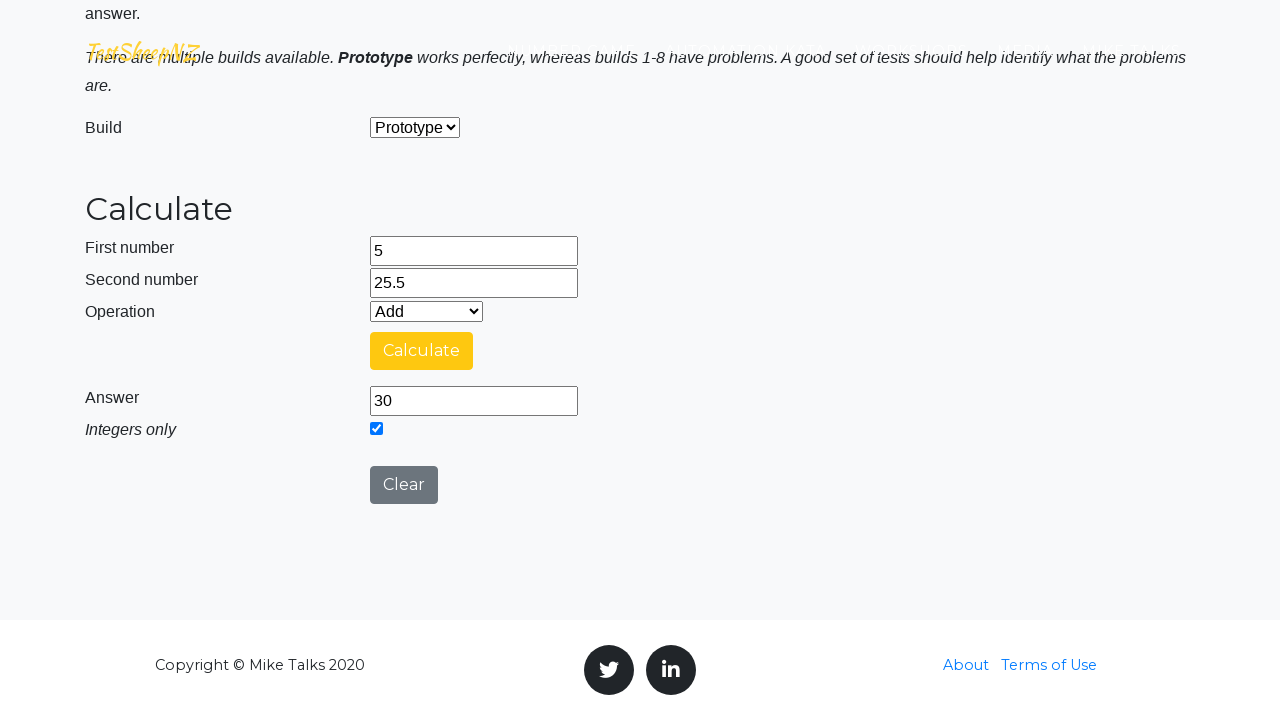